Tests Bilibili search functionality by entering a search query and clicking the search button

Starting URL: https://www.bilibili.com

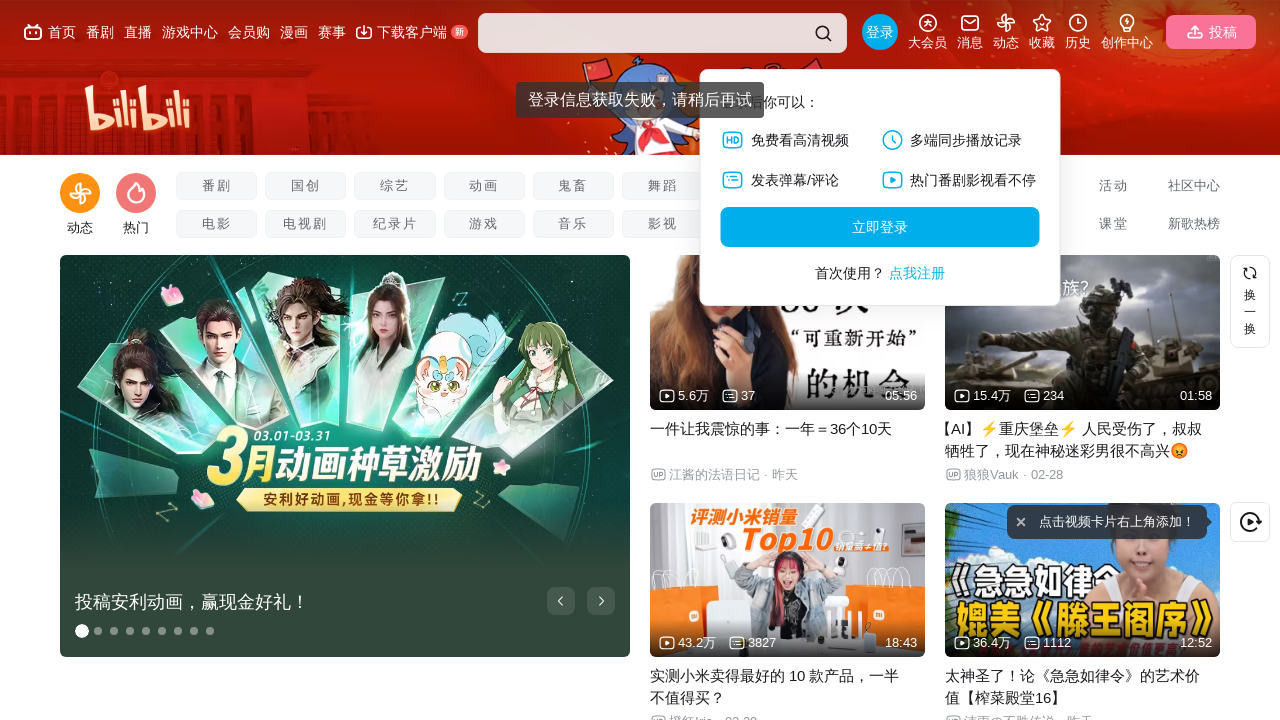

Search input field is available on Bilibili homepage
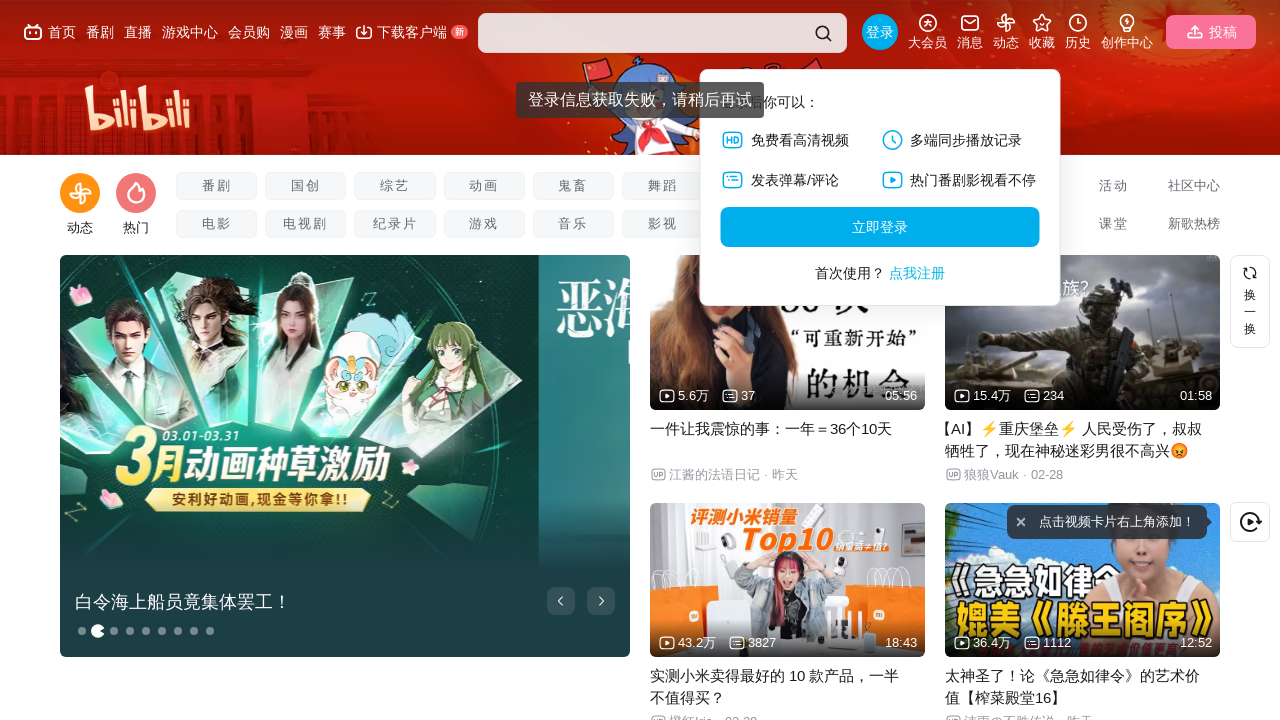

Entered 'playwright tutorial' in search field on #nav-searchform input.nav-search-input
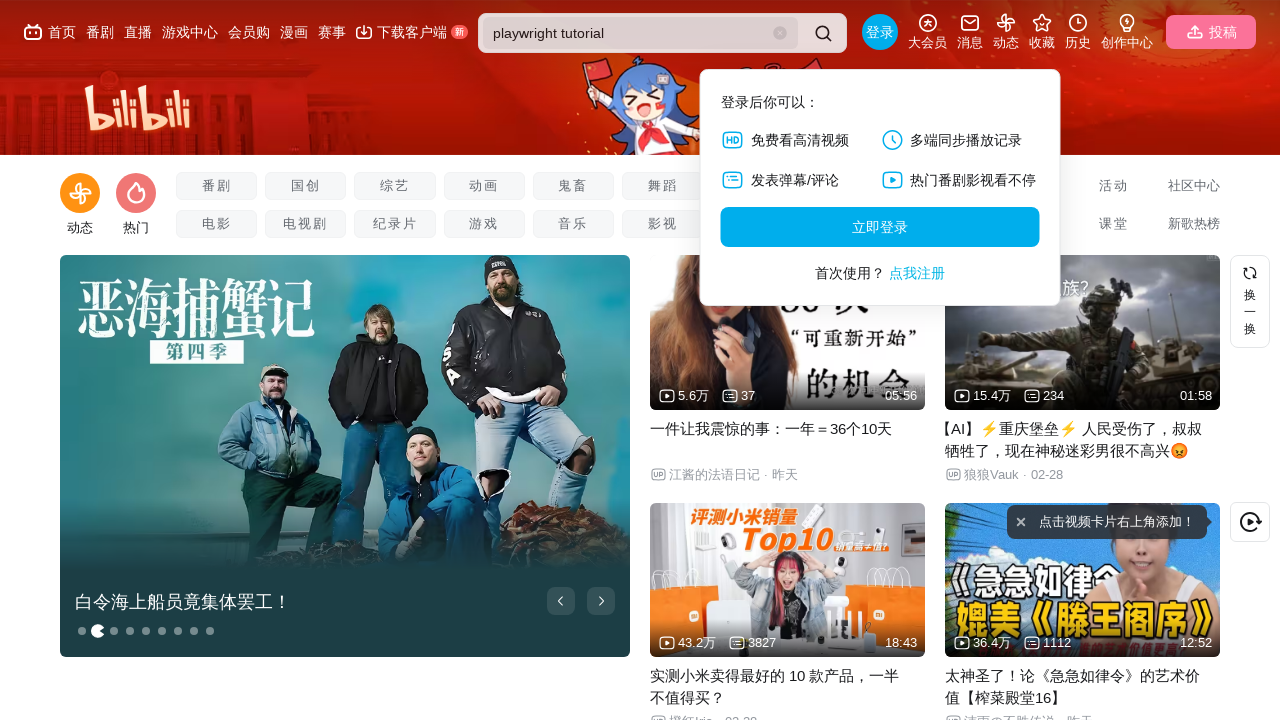

Clicked search button to execute search query at (823, 33) on #nav-searchform .nav-search-btn
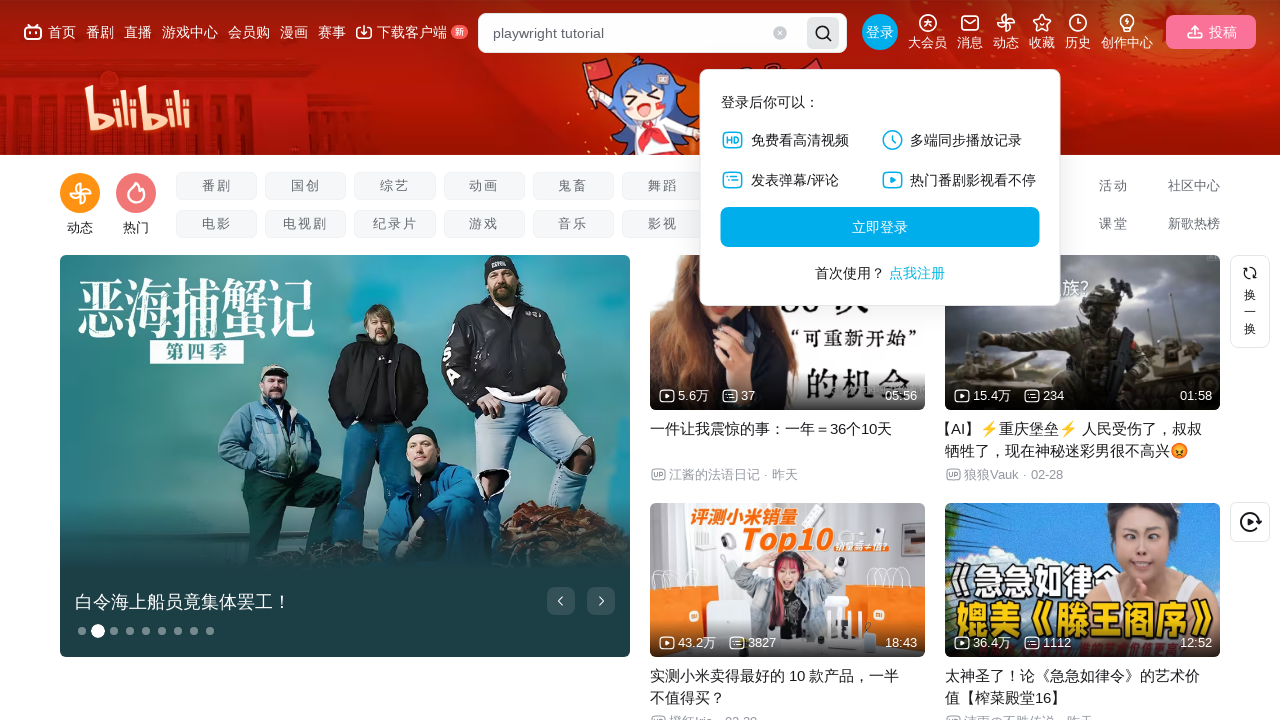

Search results page loaded and network idle
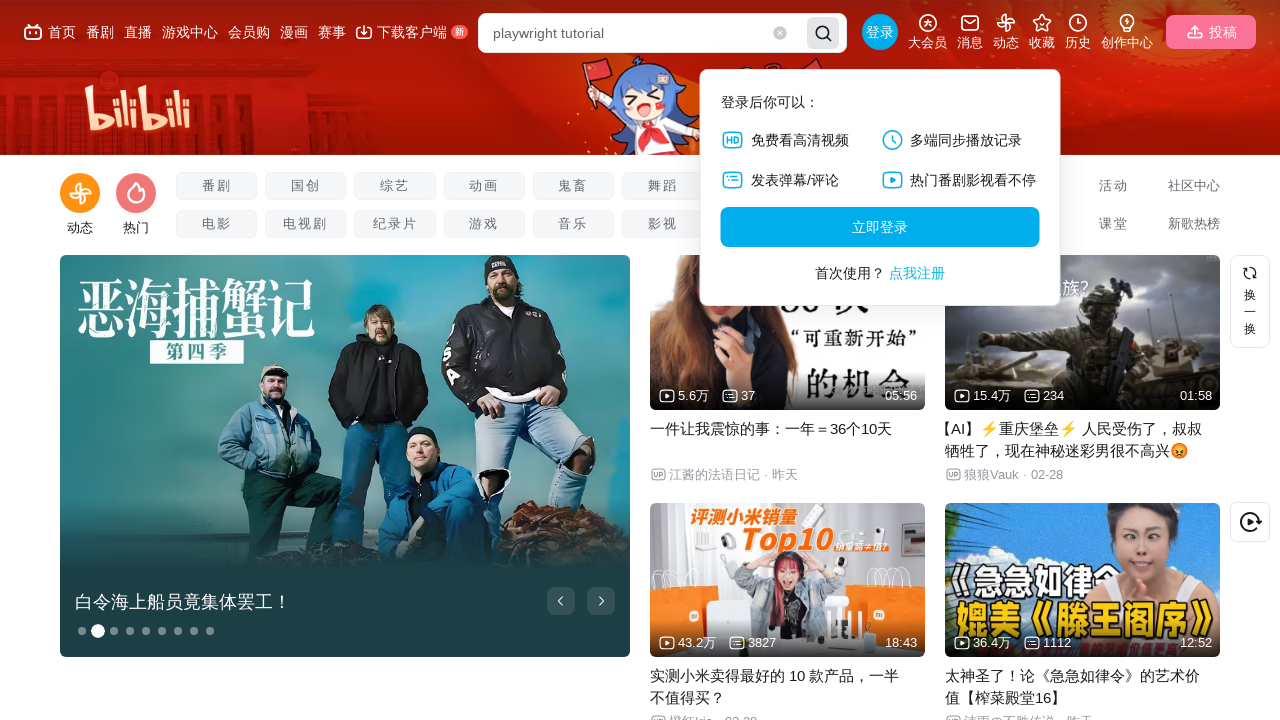

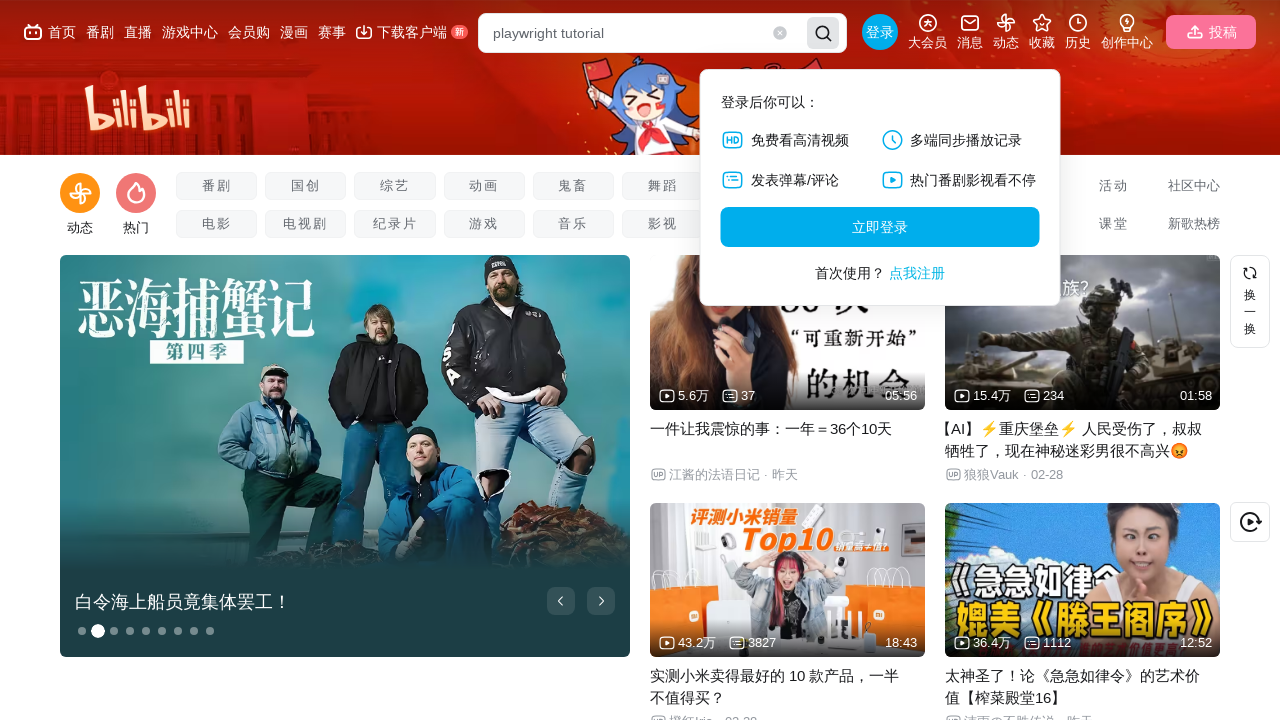